Tests the OrangeHRM free trial form by filling in the name field and clicking the "Get Your Free Trial" button to submit the form.

Starting URL: https://www.orangehrm.com/30-day-free-trial/

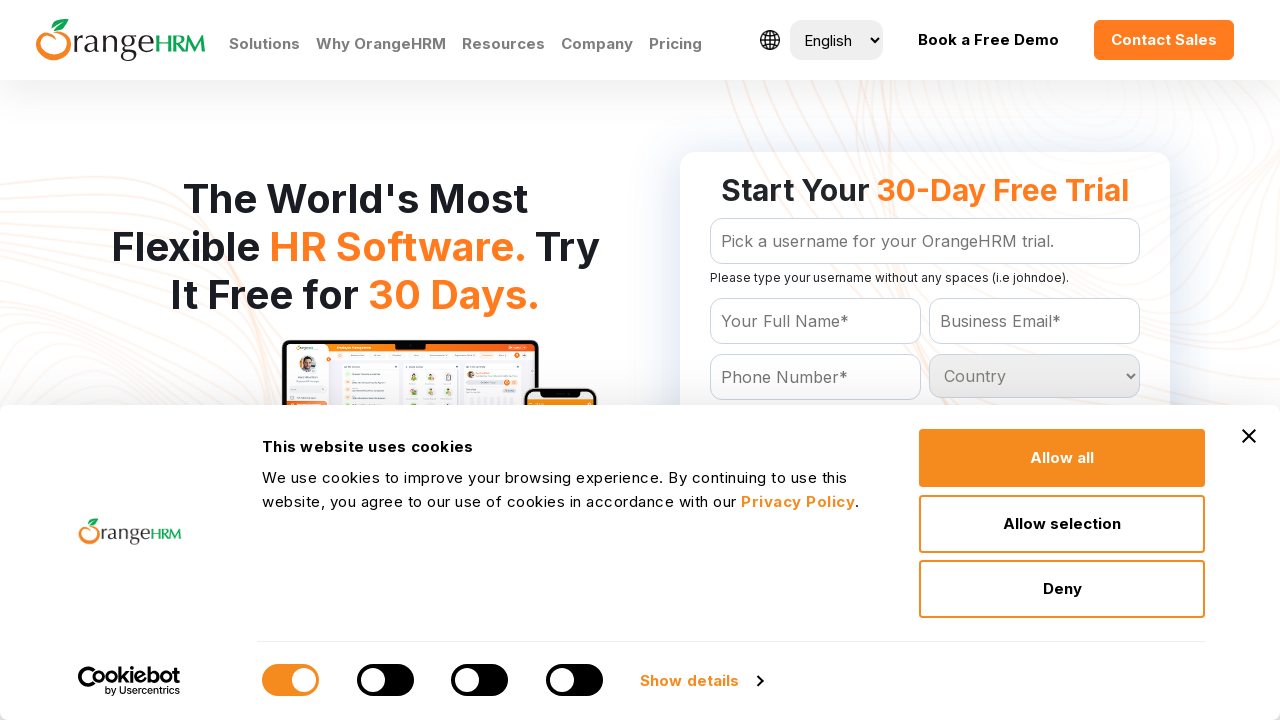

Navigated to OrangeHRM 30-day free trial page
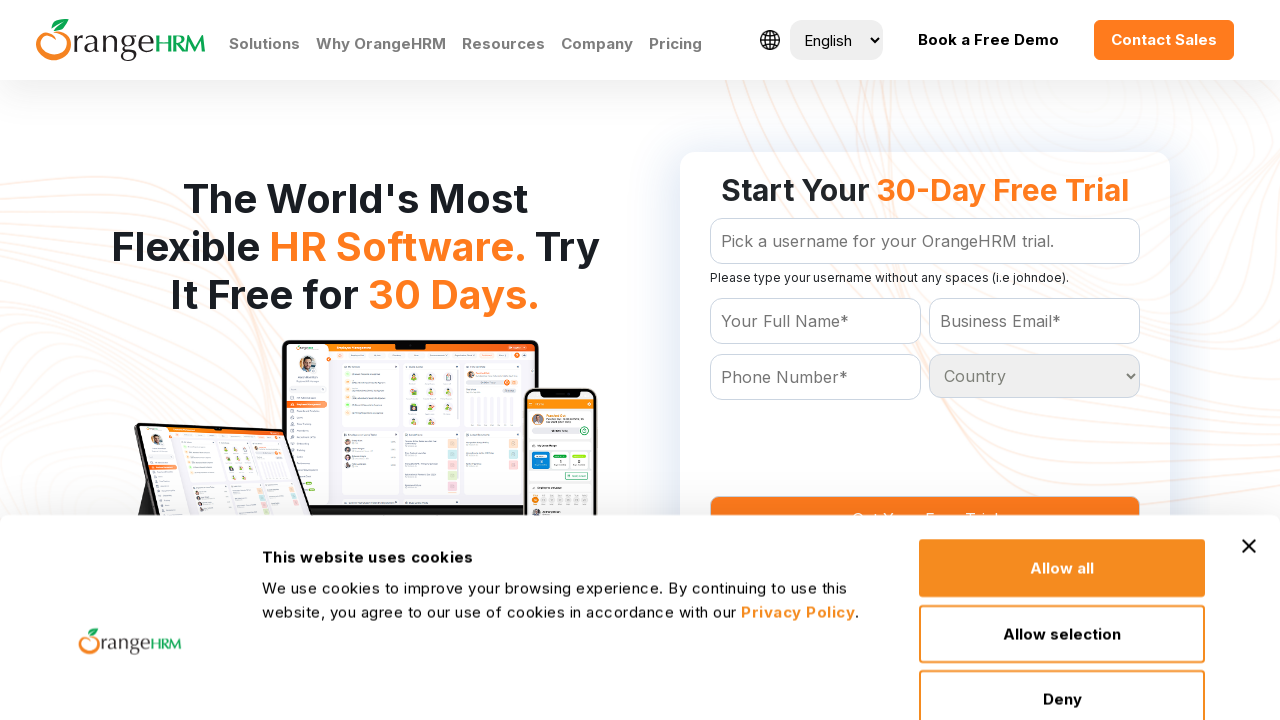

Filled name field with 'John Smith' on form#Form_getForm >> #Form_getForm_Name
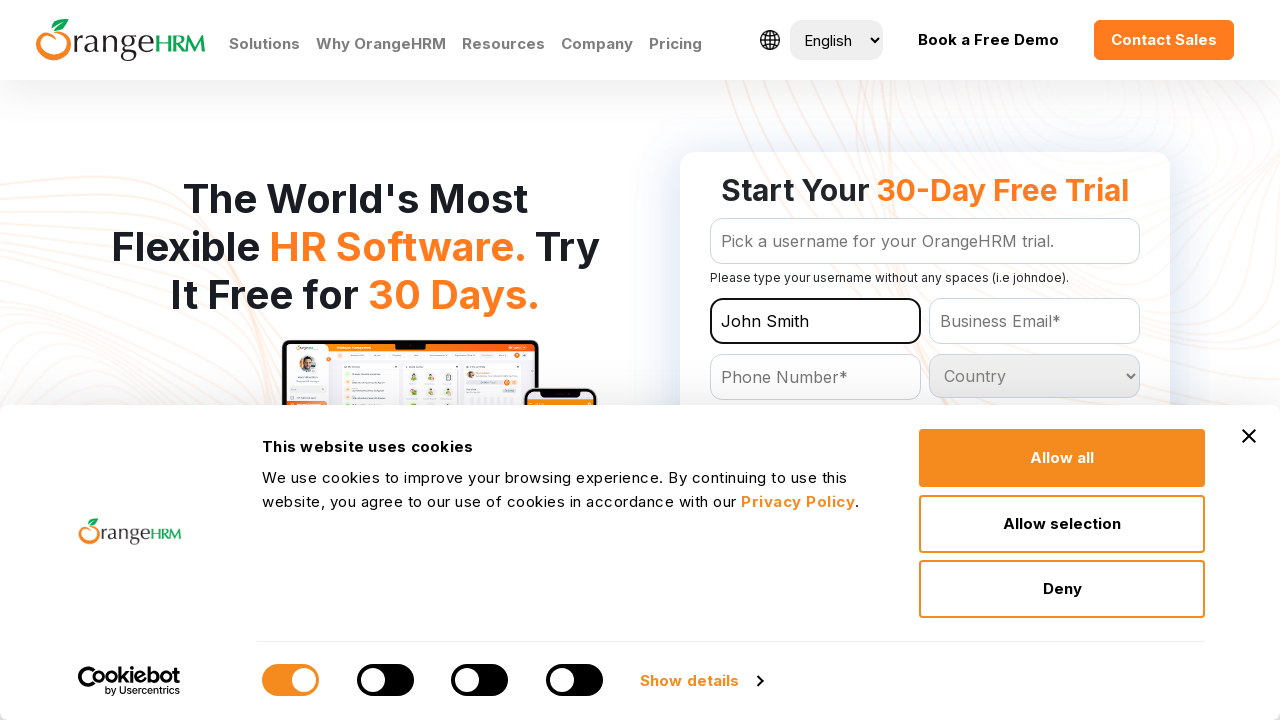

Clicked 'Get Your Free Trial' button to submit form at (925, 360) on form#Form_getForm >> internal:role=button[name="Get Your Free Trial"i]
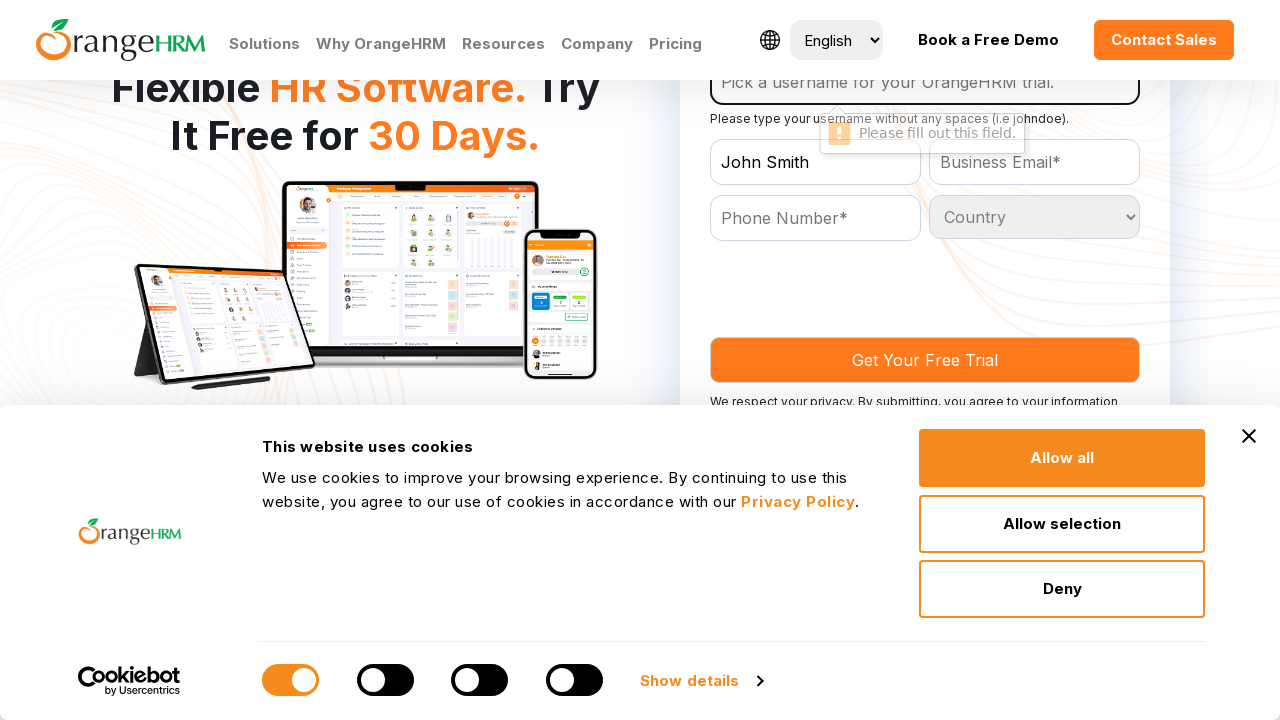

Waited 3 seconds for form submission to process
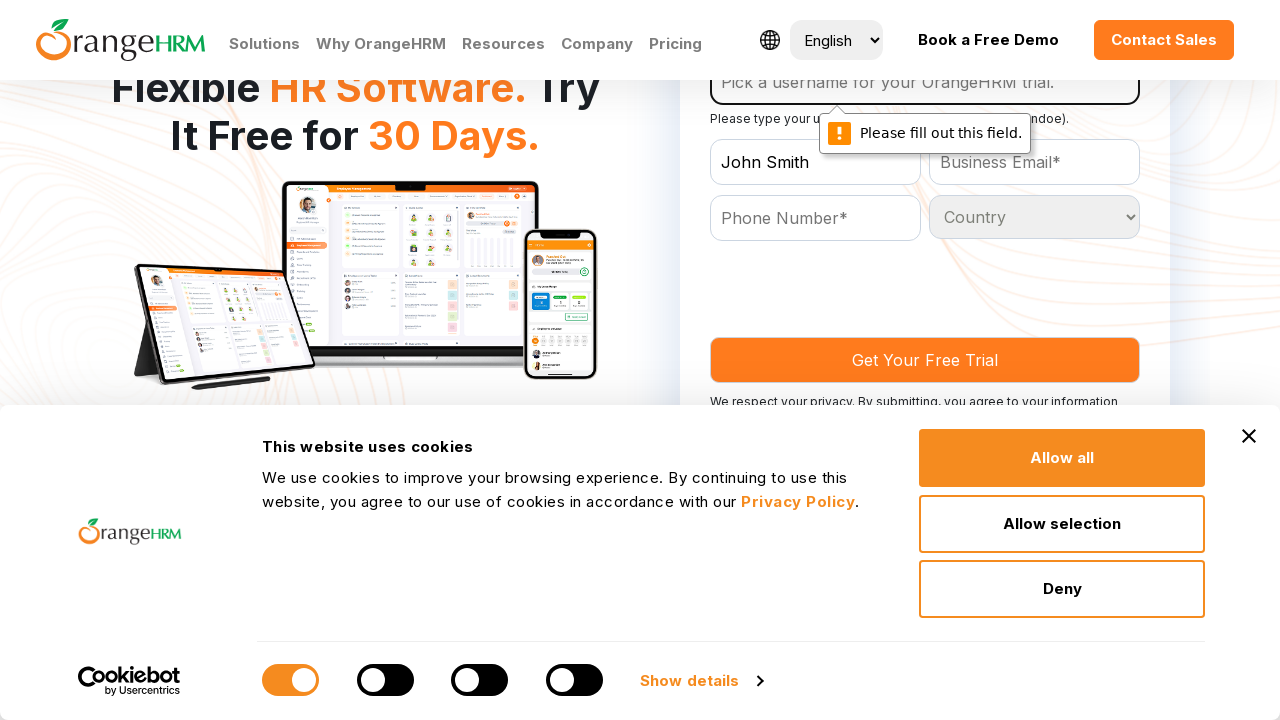

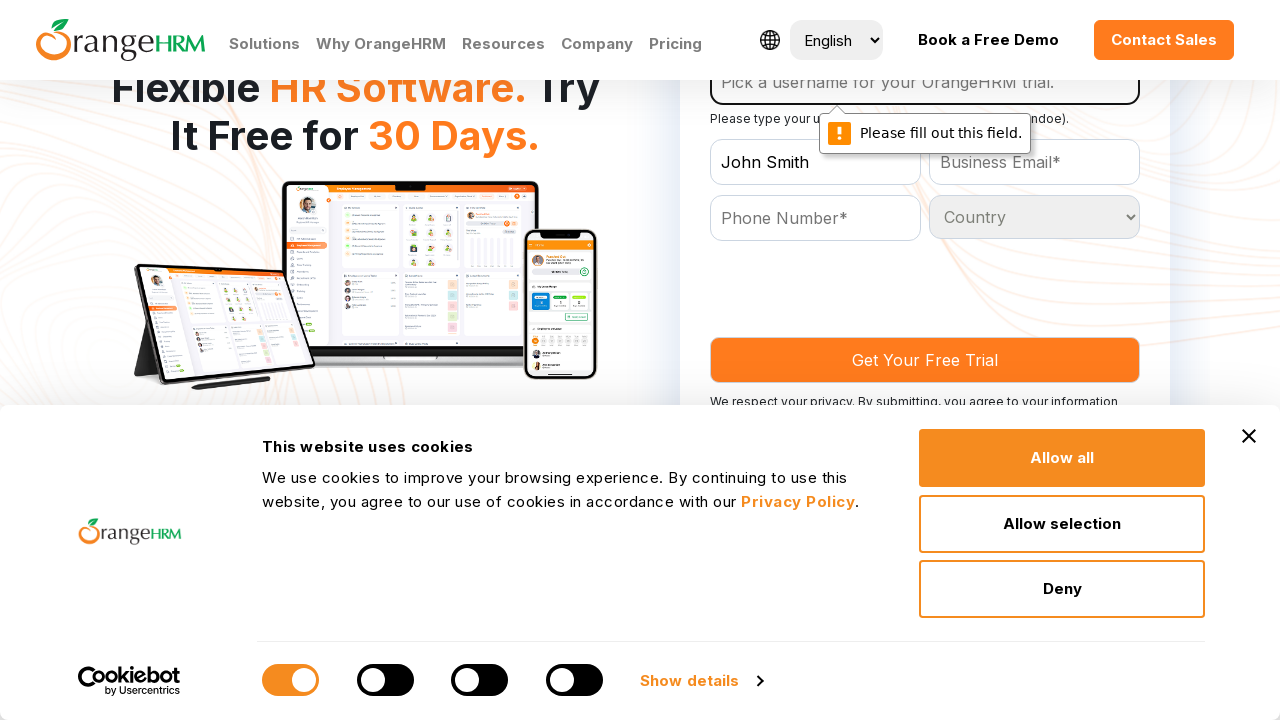